Tests that a todo item is removed if an empty string is entered during editing.

Starting URL: https://demo.playwright.dev/todomvc

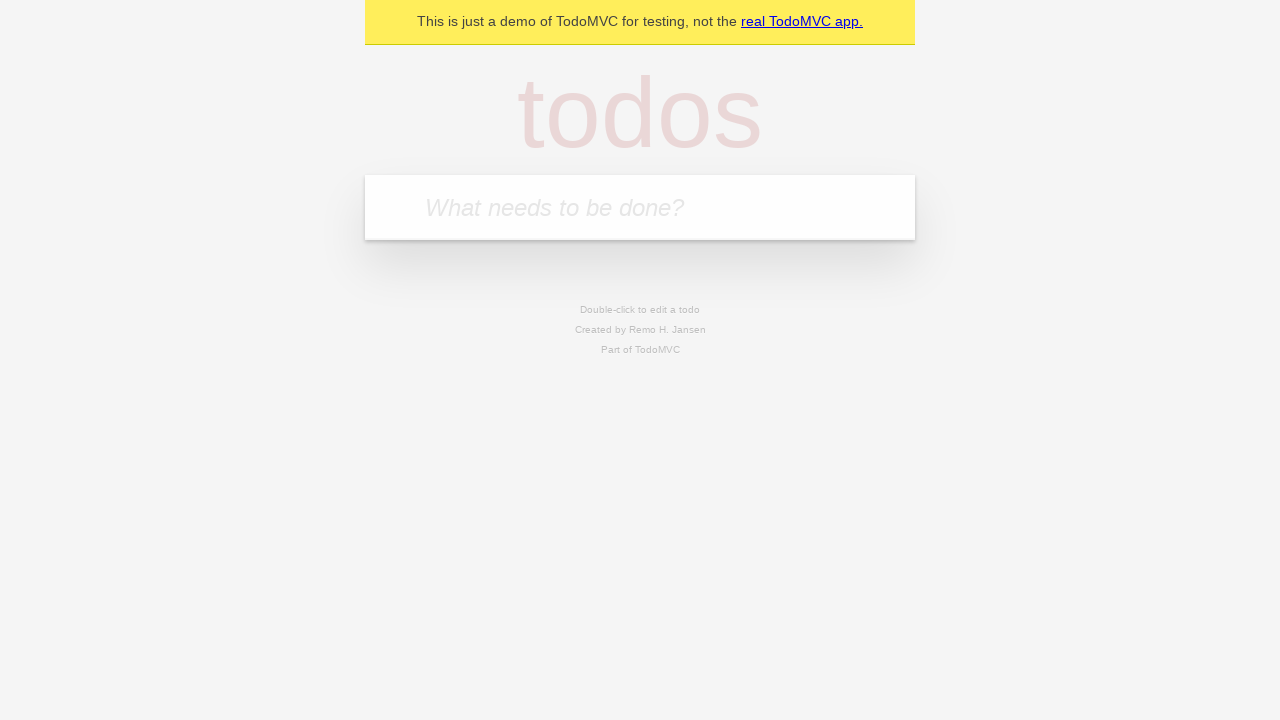

Filled input with 'buy some cheese' on internal:attr=[placeholder="What needs to be done?"i]
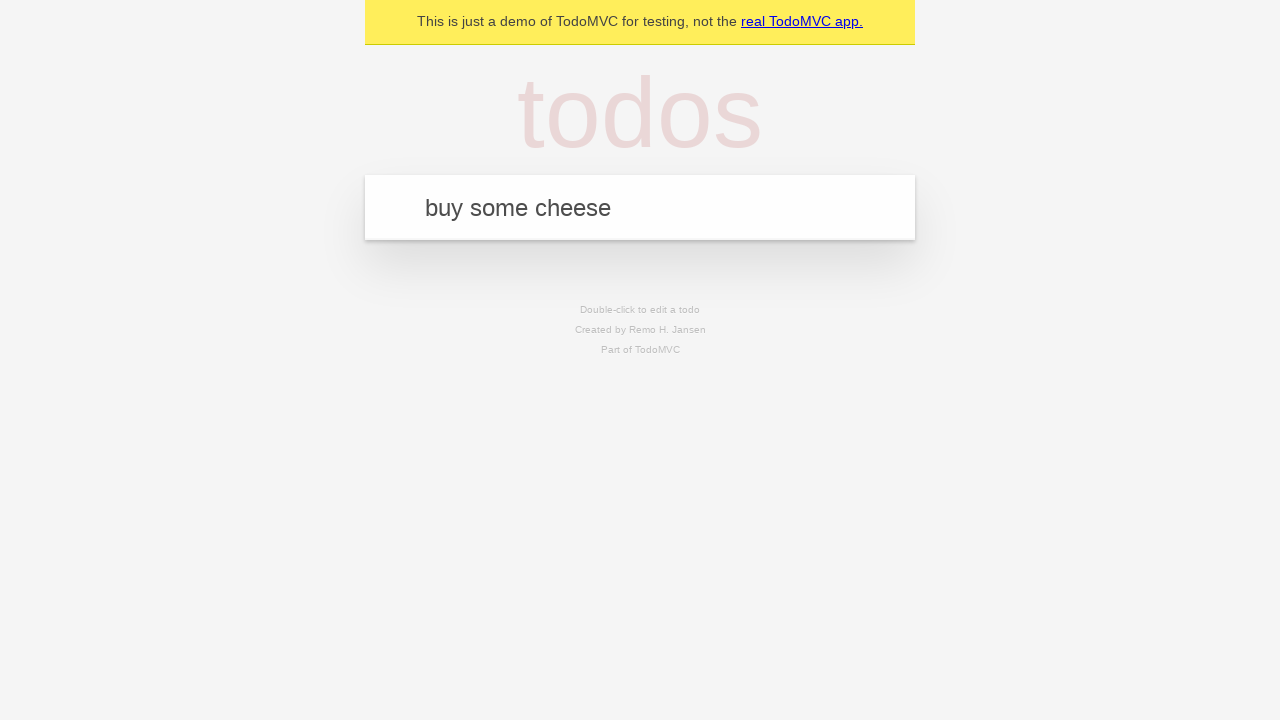

Pressed Enter to add first todo item on internal:attr=[placeholder="What needs to be done?"i]
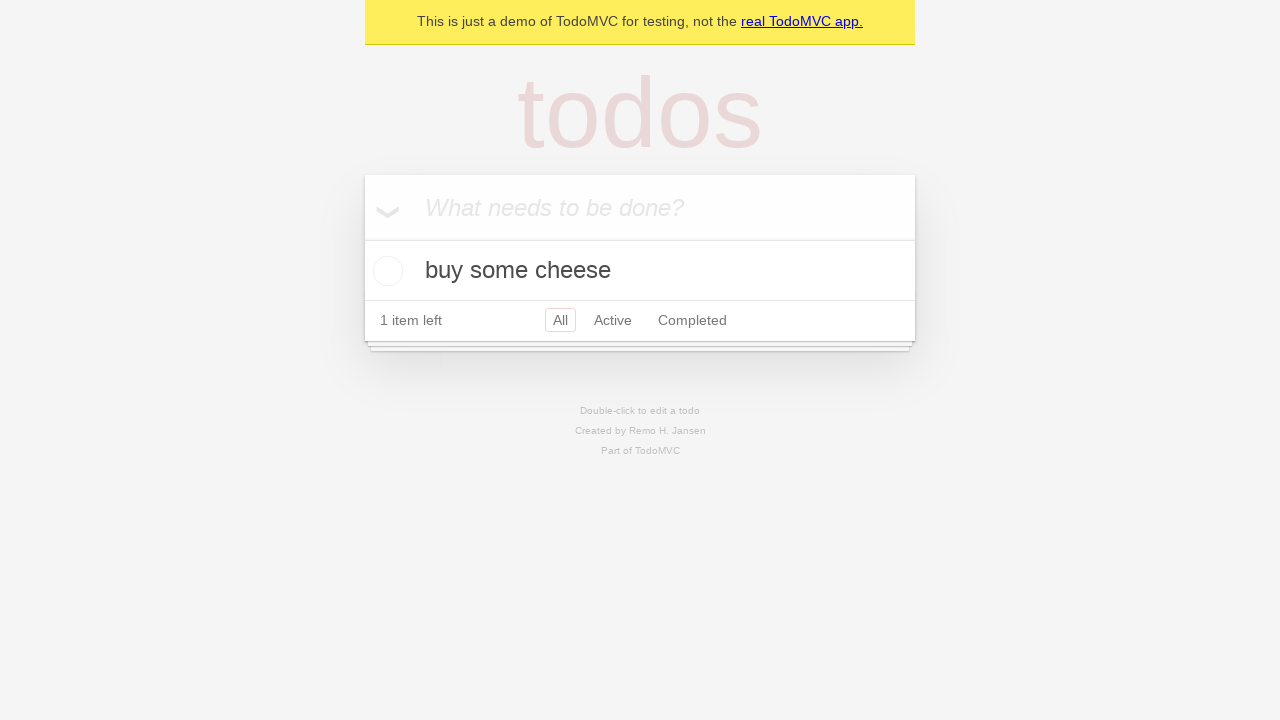

Filled input with 'feed the cat' on internal:attr=[placeholder="What needs to be done?"i]
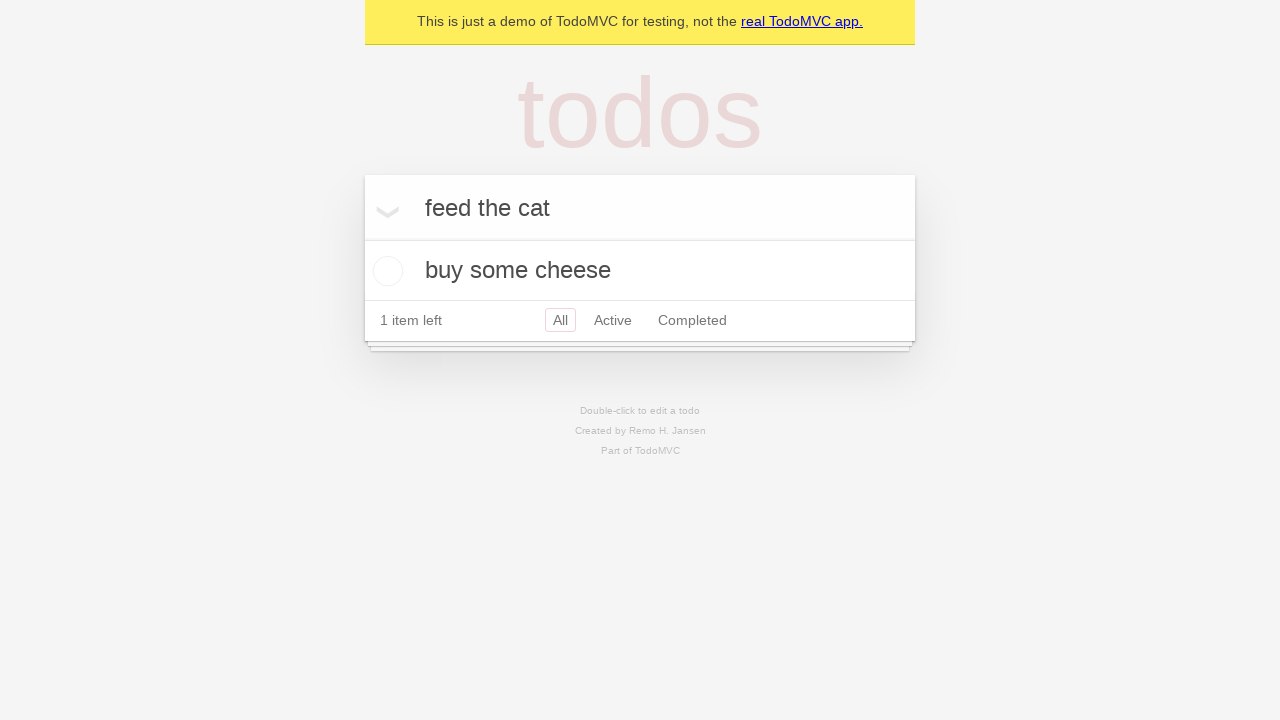

Pressed Enter to add second todo item on internal:attr=[placeholder="What needs to be done?"i]
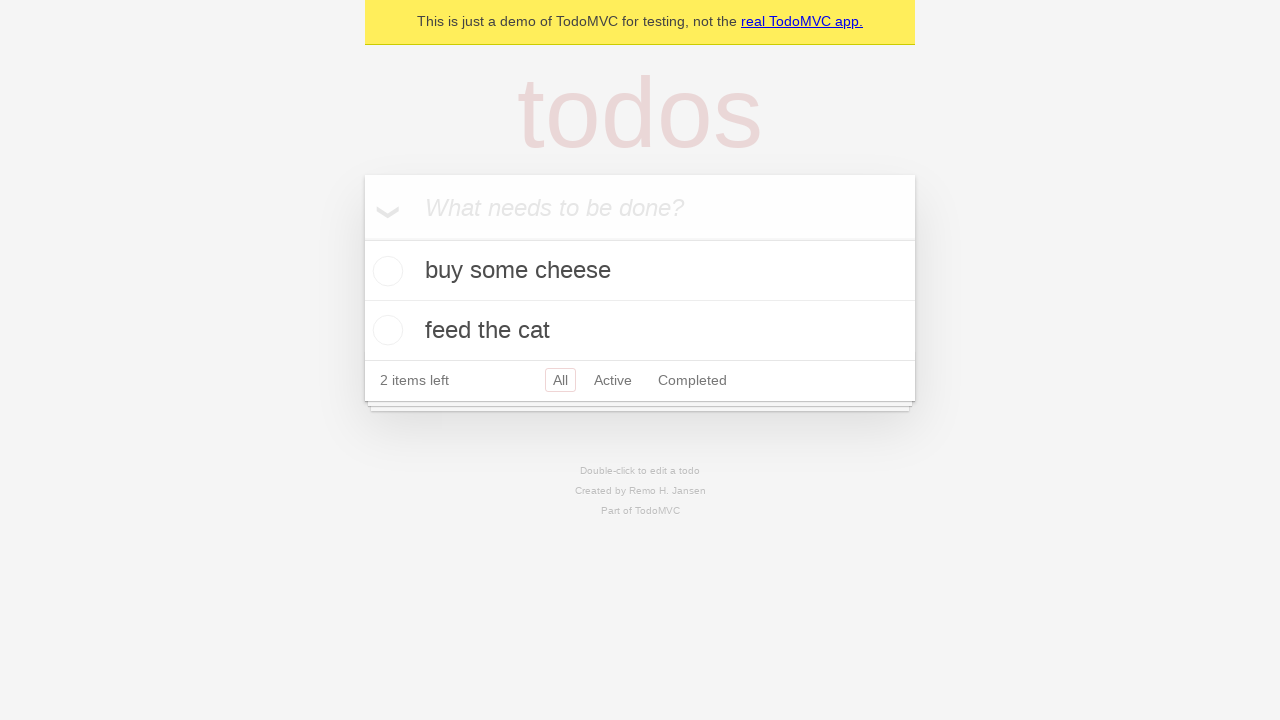

Filled input with 'book a doctors appointment' on internal:attr=[placeholder="What needs to be done?"i]
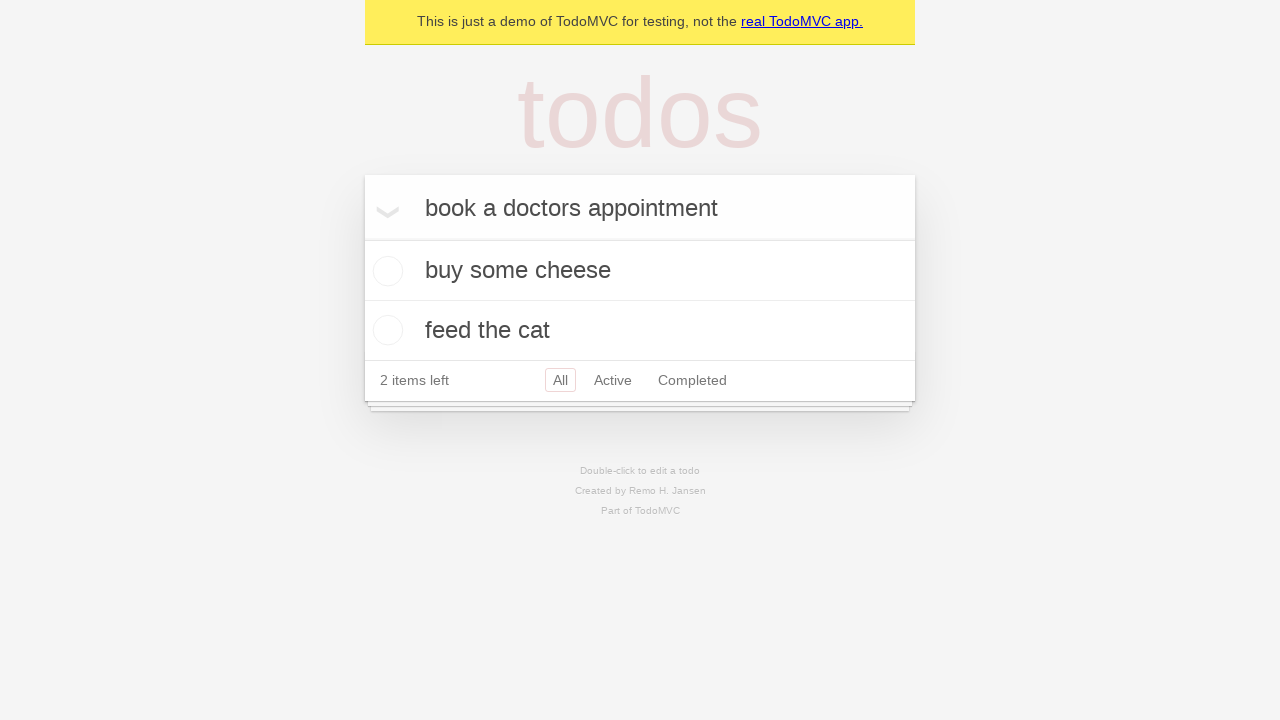

Pressed Enter to add third todo item on internal:attr=[placeholder="What needs to be done?"i]
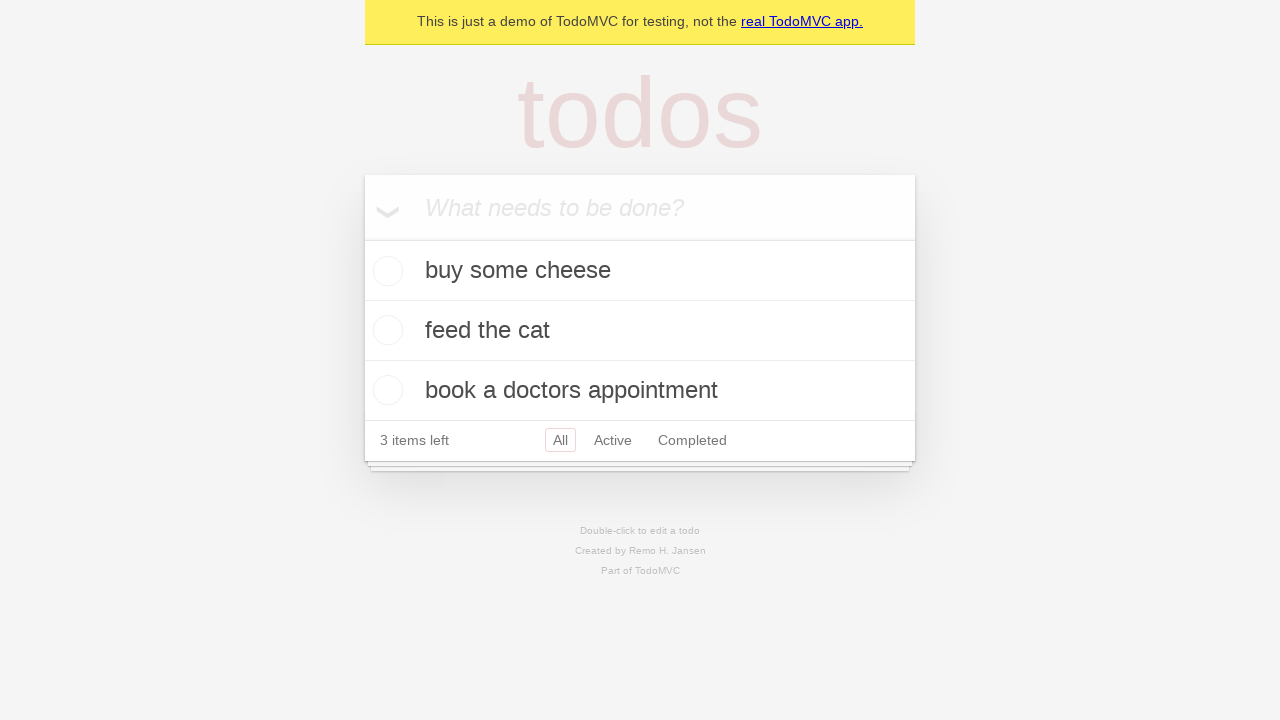

Double-clicked second todo item to enter edit mode at (640, 331) on [data-testid='todo-item'] >> nth=1
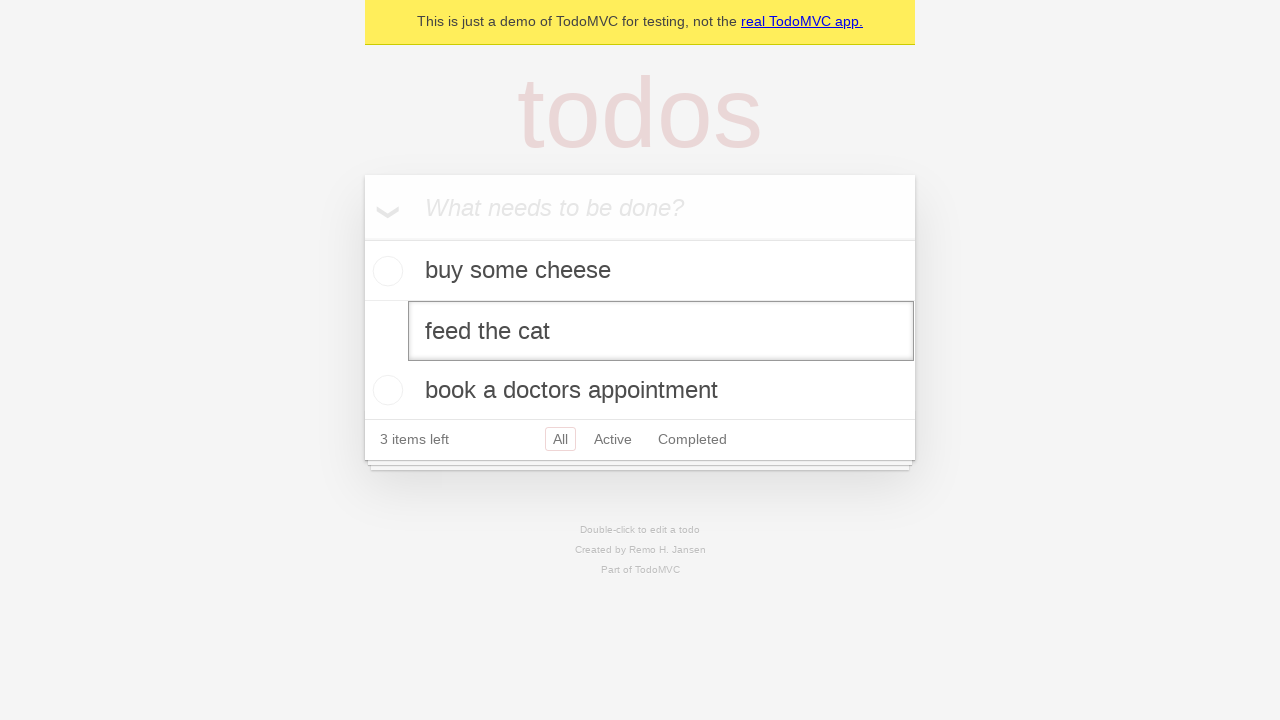

Cleared text in edit field on [data-testid='todo-item'] >> nth=1 >> internal:role=textbox[name="Edit"i]
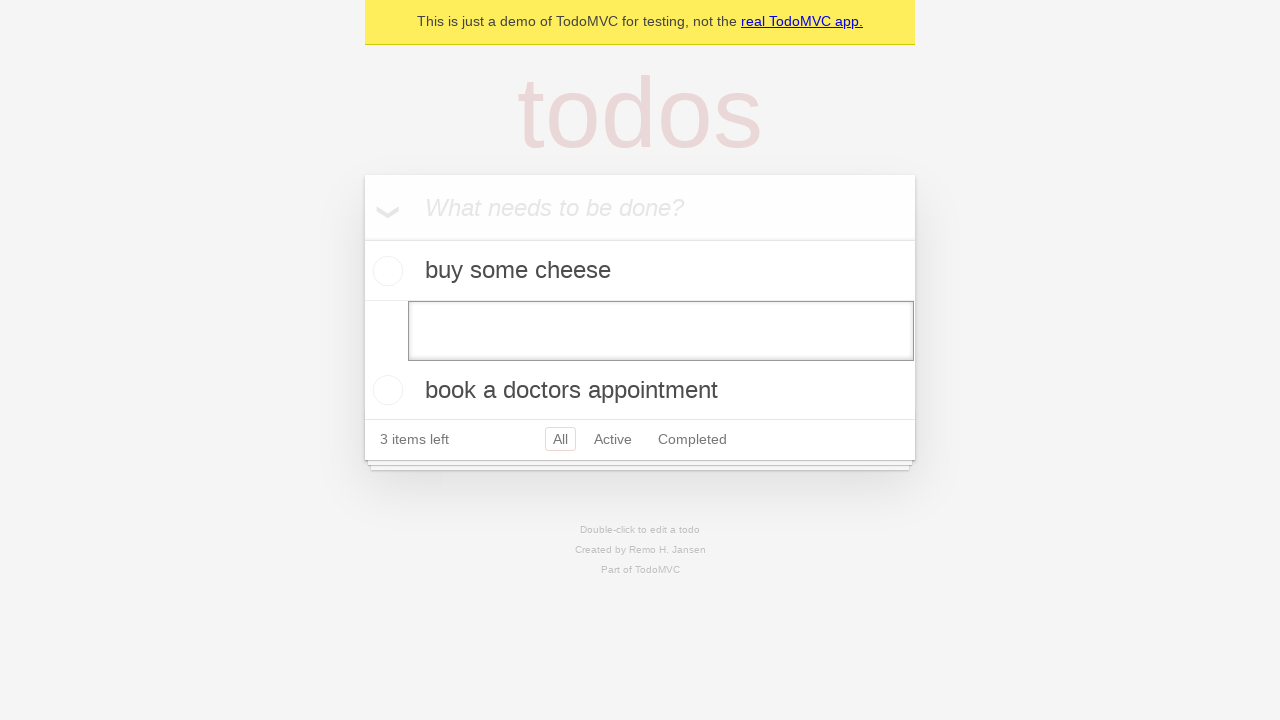

Pressed Enter to confirm empty text entry, removing the todo item on [data-testid='todo-item'] >> nth=1 >> internal:role=textbox[name="Edit"i]
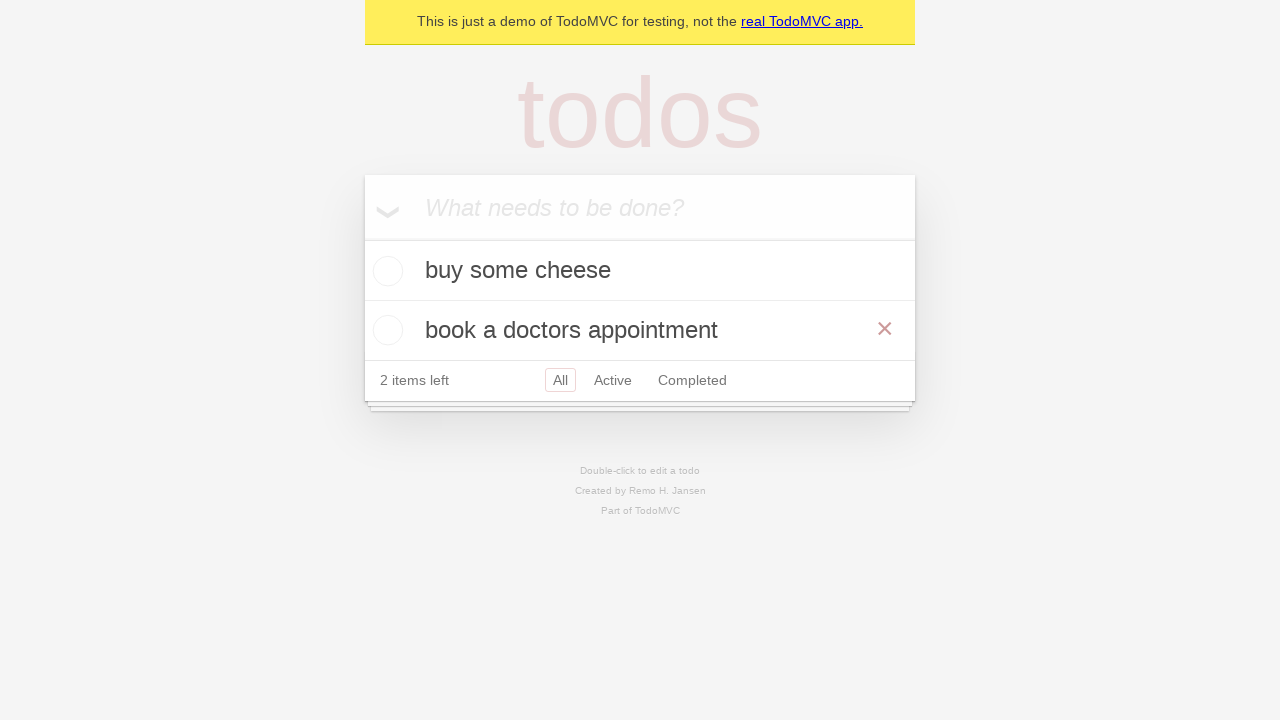

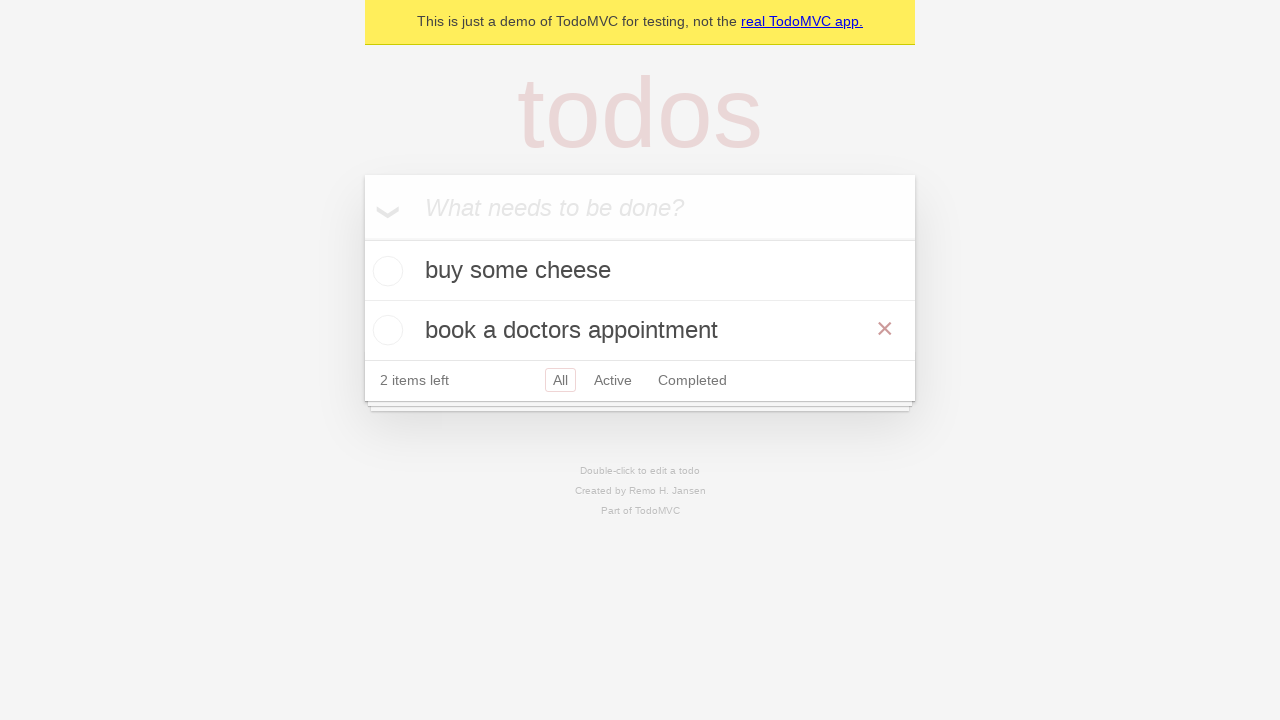